Tests mouse hover functionality on W3Schools demo page by hovering over an element within an iframe to trigger a CSS hover effect

Starting URL: https://www.w3schools.com/howto/tryit.asp?filename=tryhow_css_display_element_hover

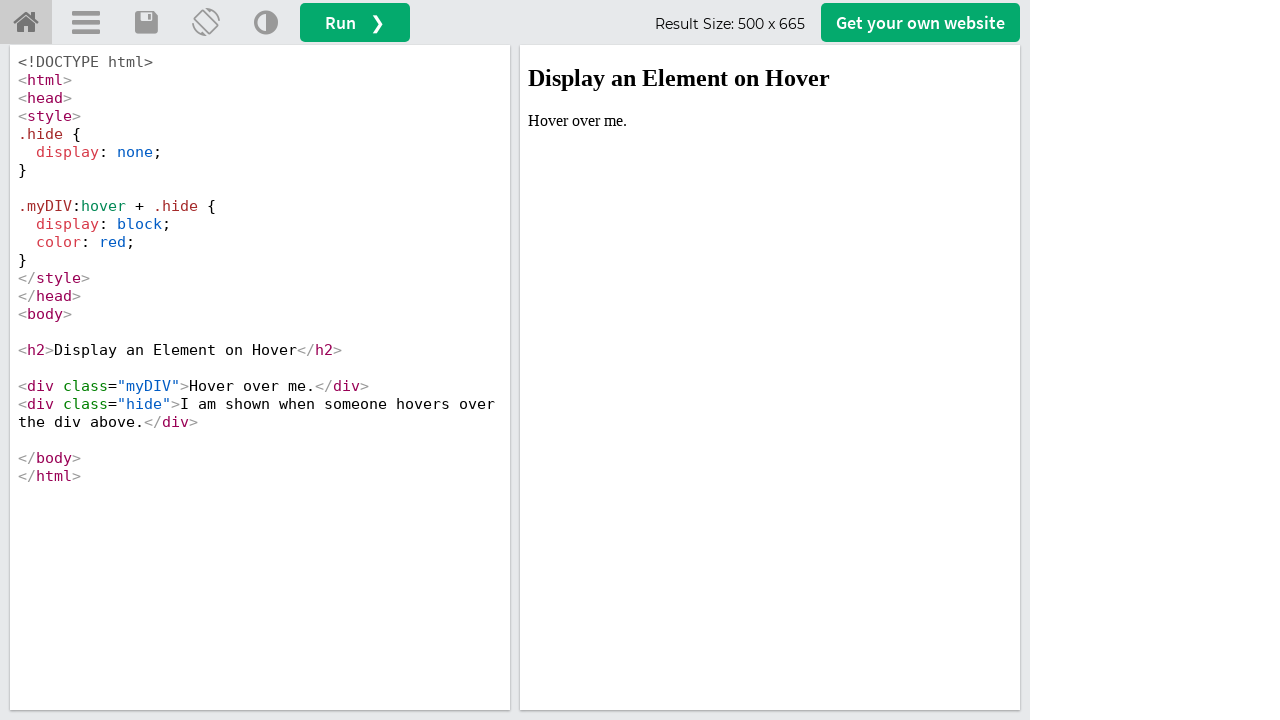

Located iframe with ID 'iframeResult'
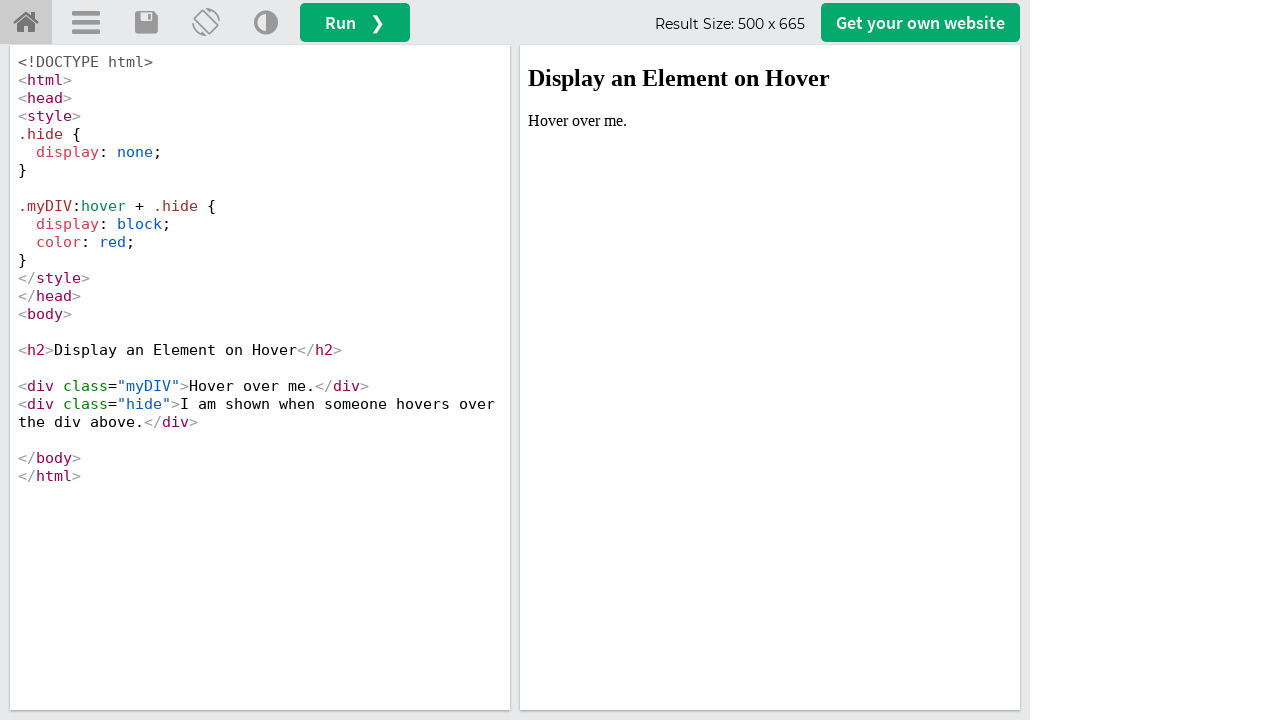

Located element with class 'myDIV' within iframe
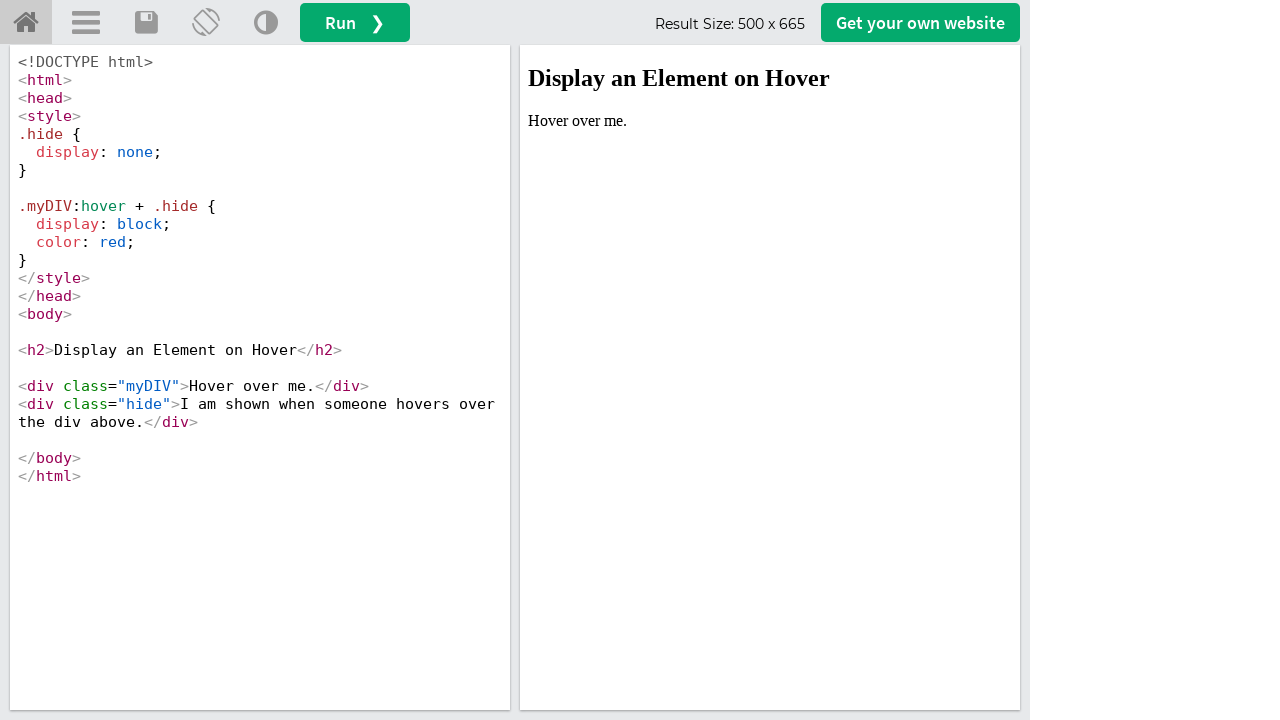

Performed mouse hover action on element to trigger CSS hover effect at (770, 121) on #iframeResult >> internal:control=enter-frame >> .myDIV
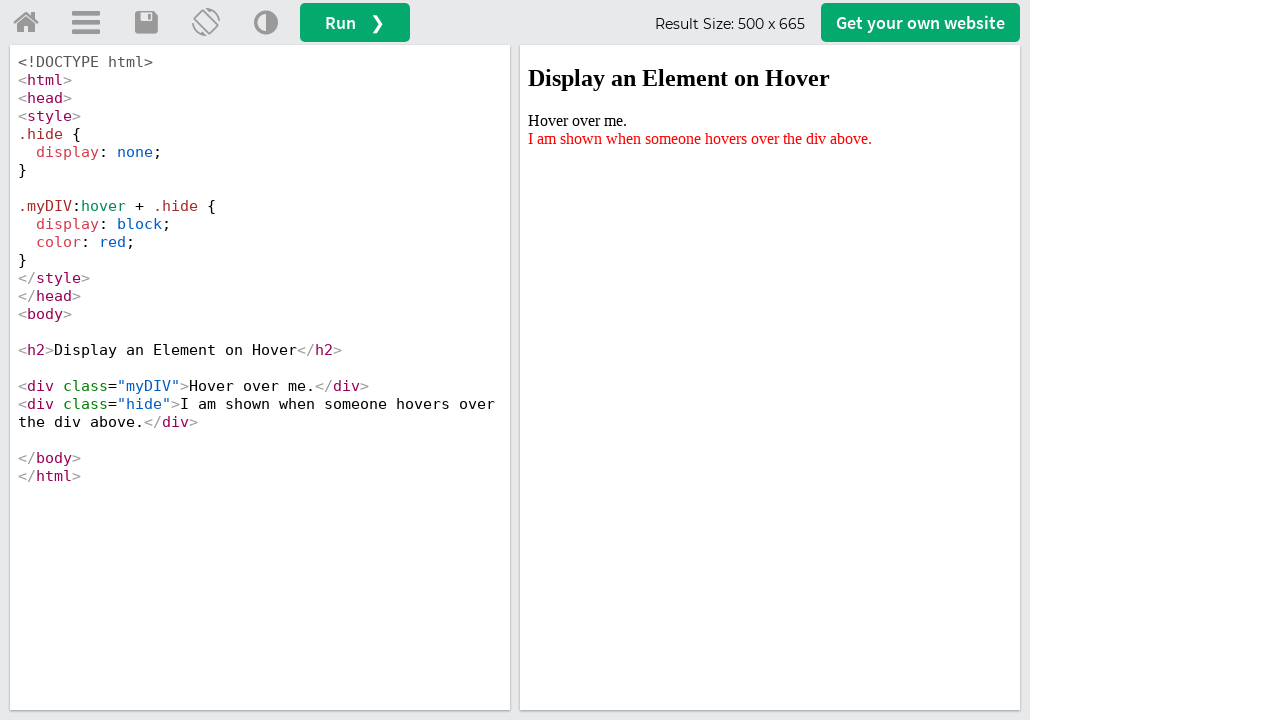

Waited 5 seconds to observe hover effect
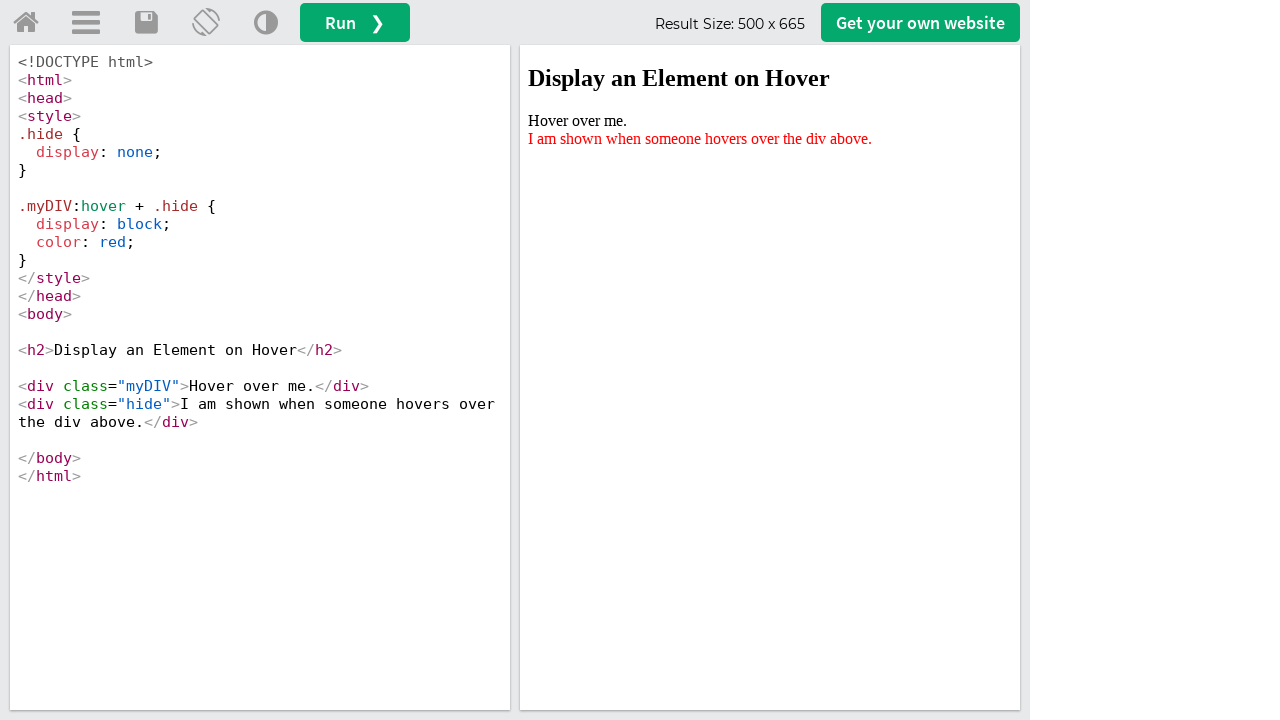

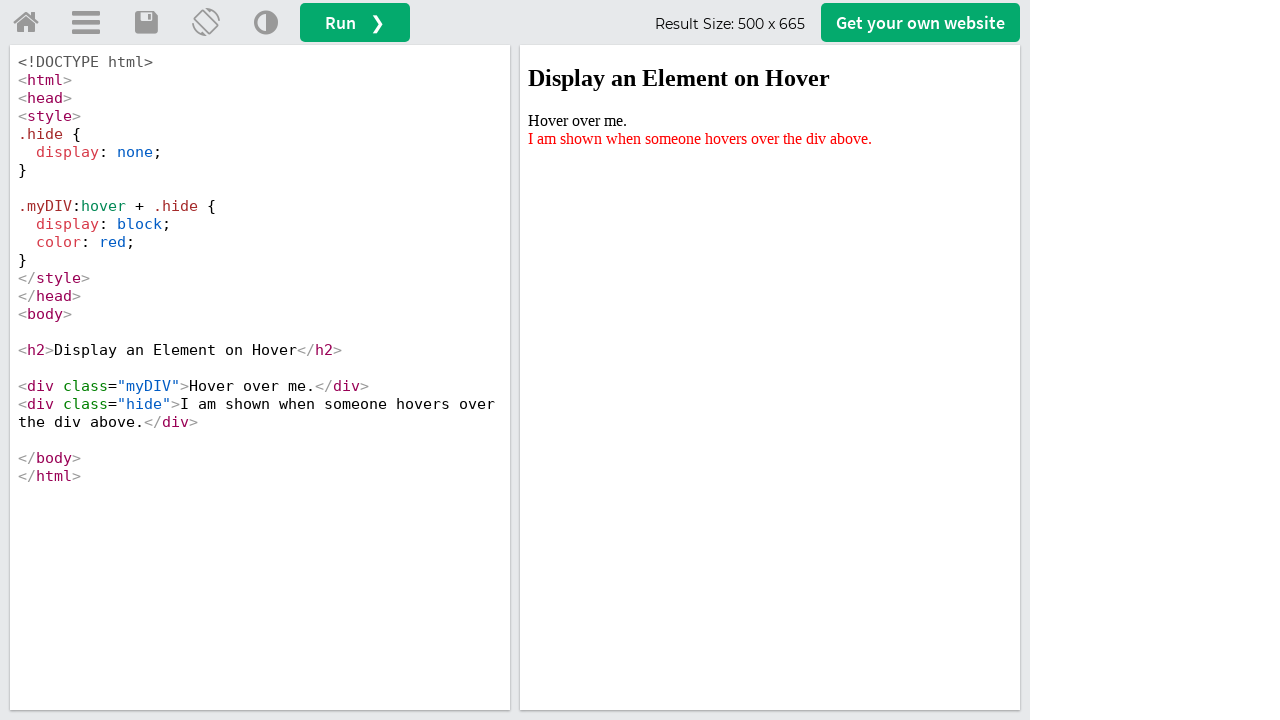